Tests the progress bar functionality by clicking start and stopping the progress bar when it reaches approximately 50%

Starting URL: http://uitestingplayground.com/progressbar

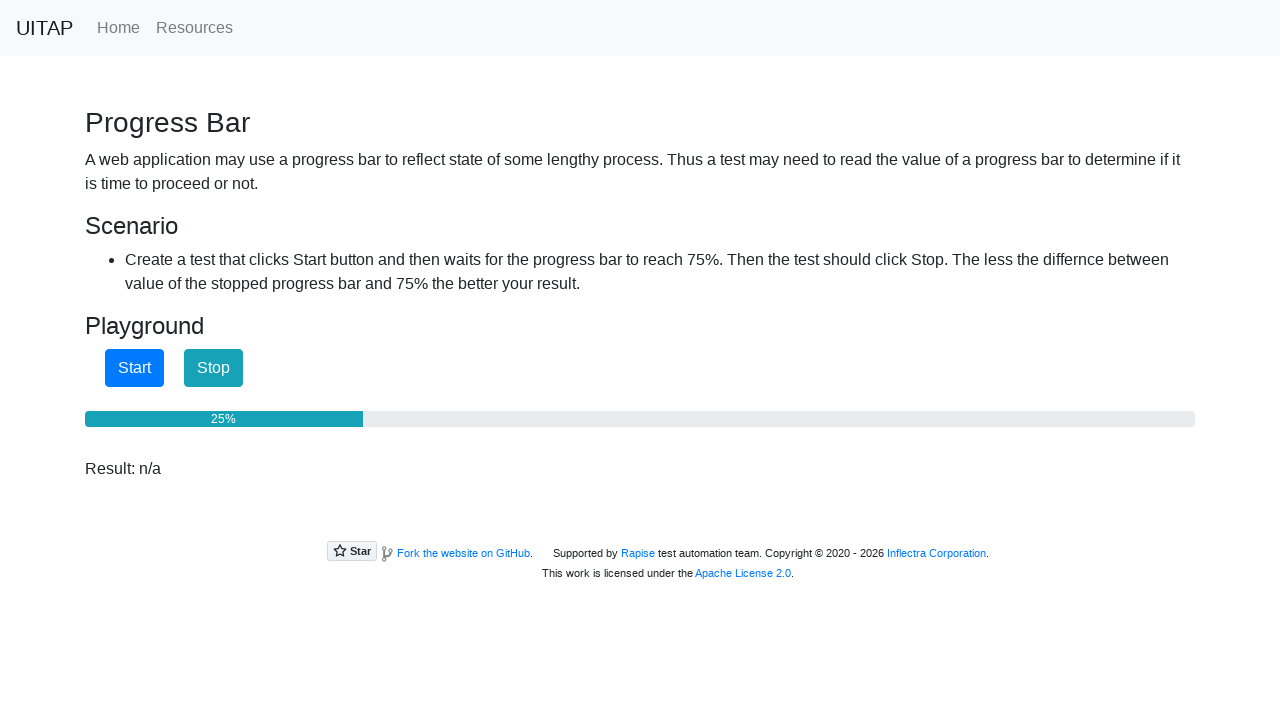

Clicked Start button to begin progress bar at (134, 368) on #startButton
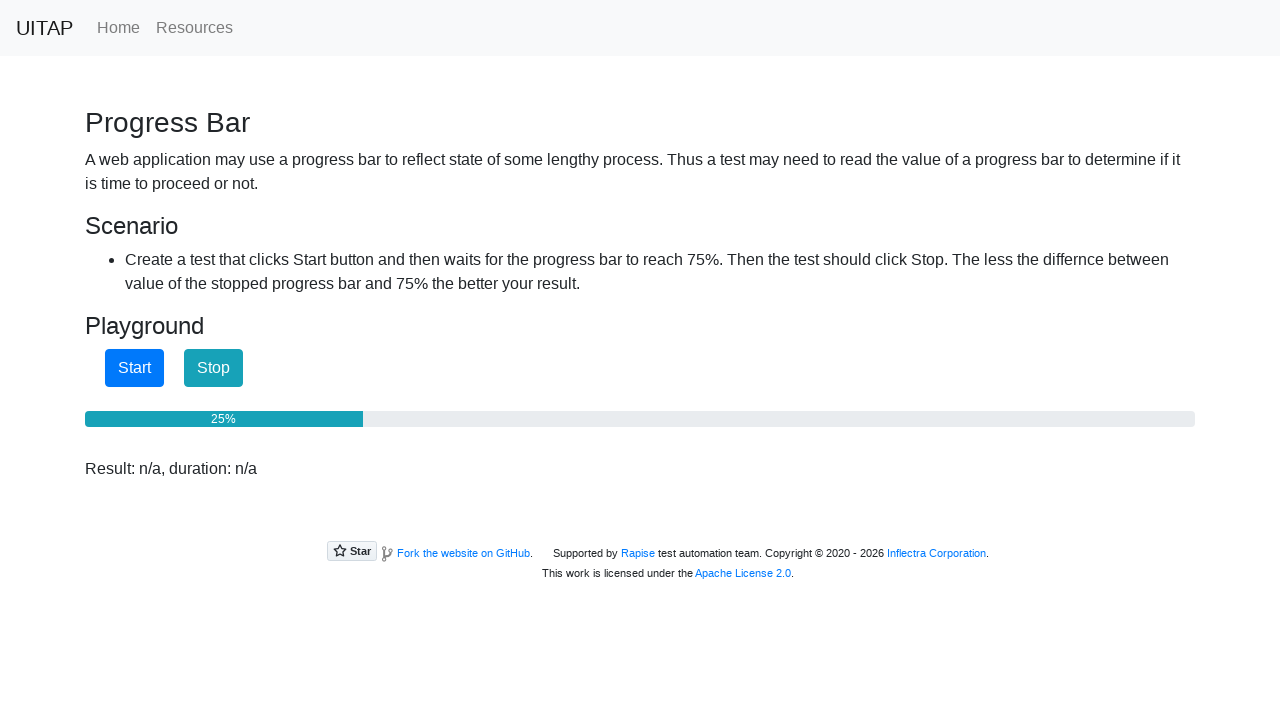

Progress bar reached 50%
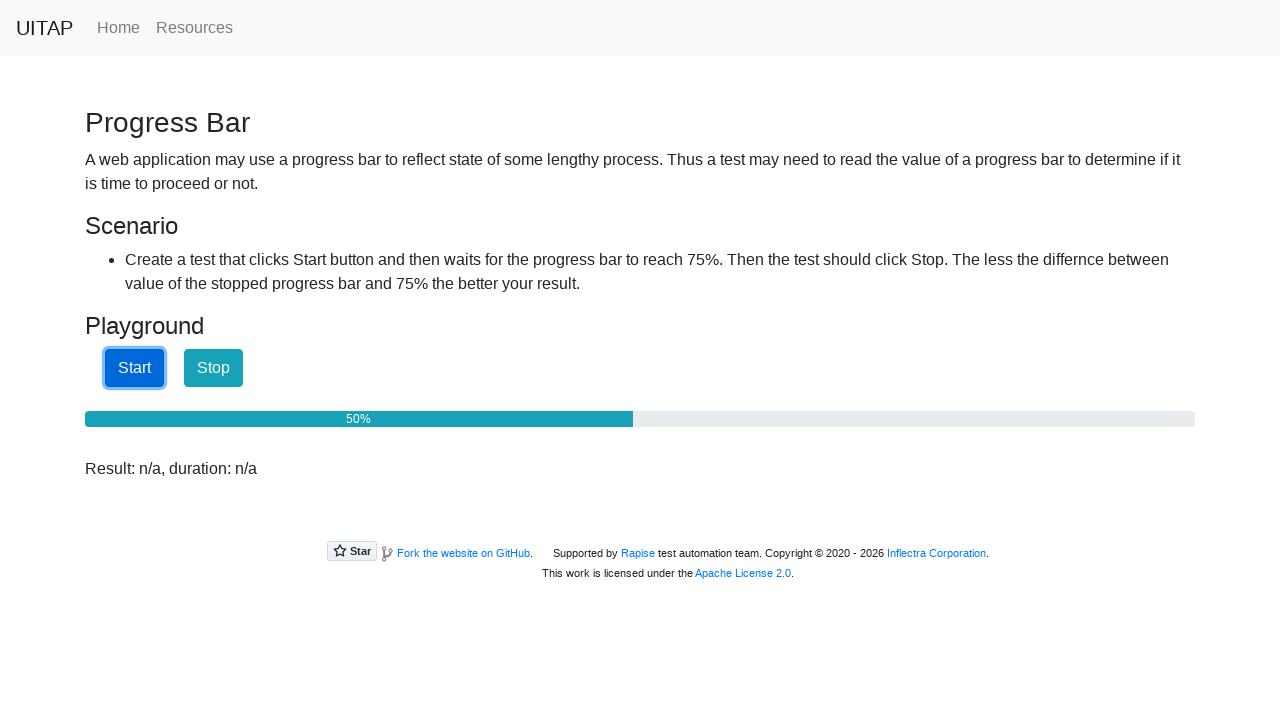

Clicked Stop button to halt progress bar at 50% at (214, 368) on #stopButton
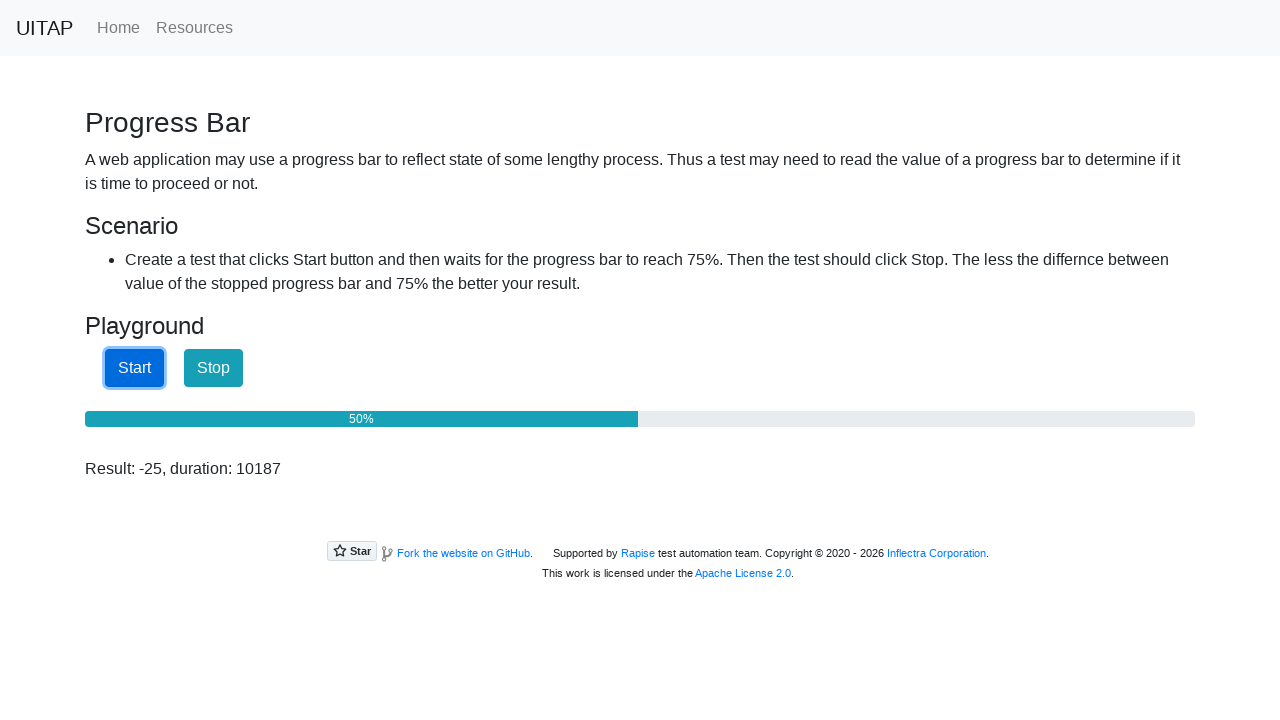

Result message displayed after stopping progress bar
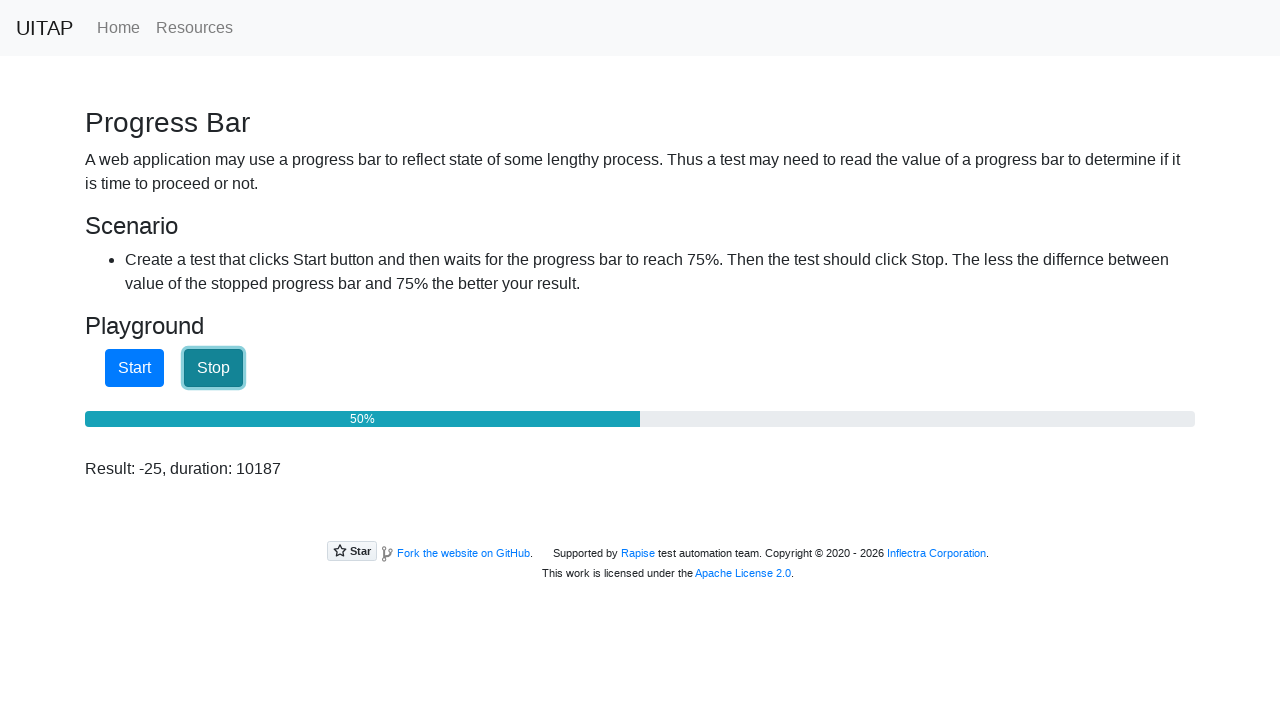

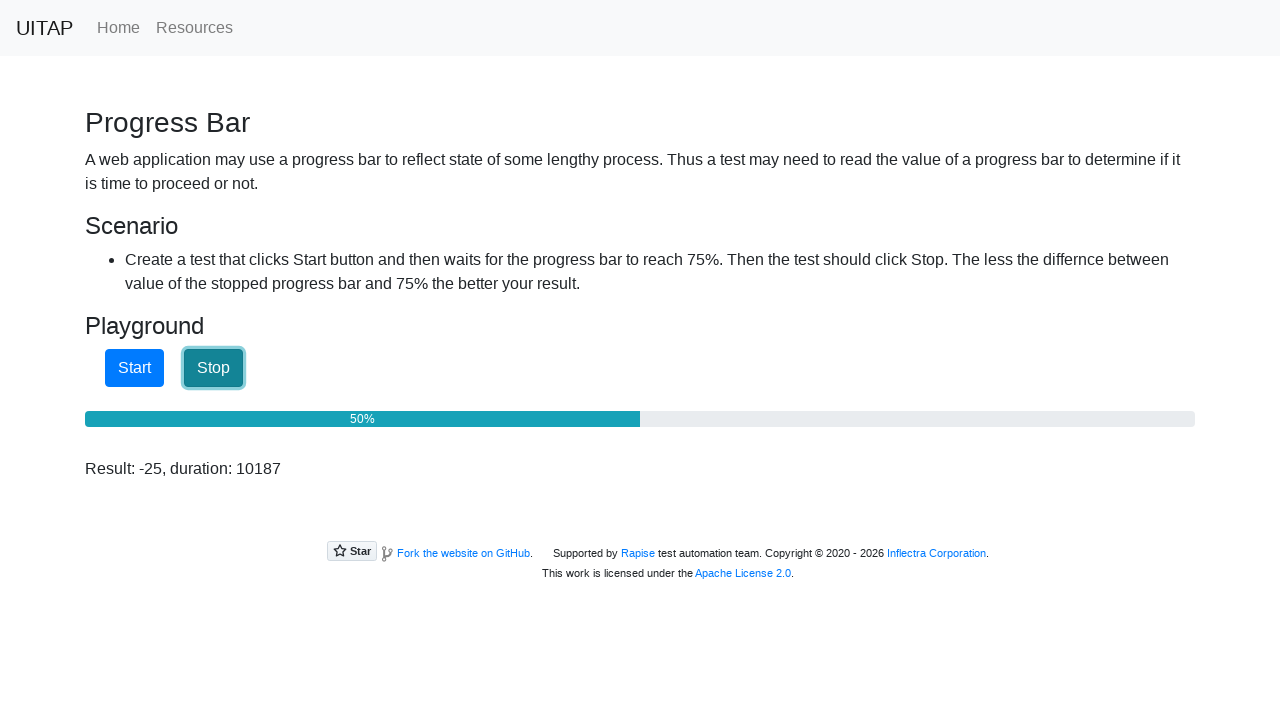